Navigates to Tata Cliq e-commerce website and waits for the page to load

Starting URL: https://www.tatacliq.com/

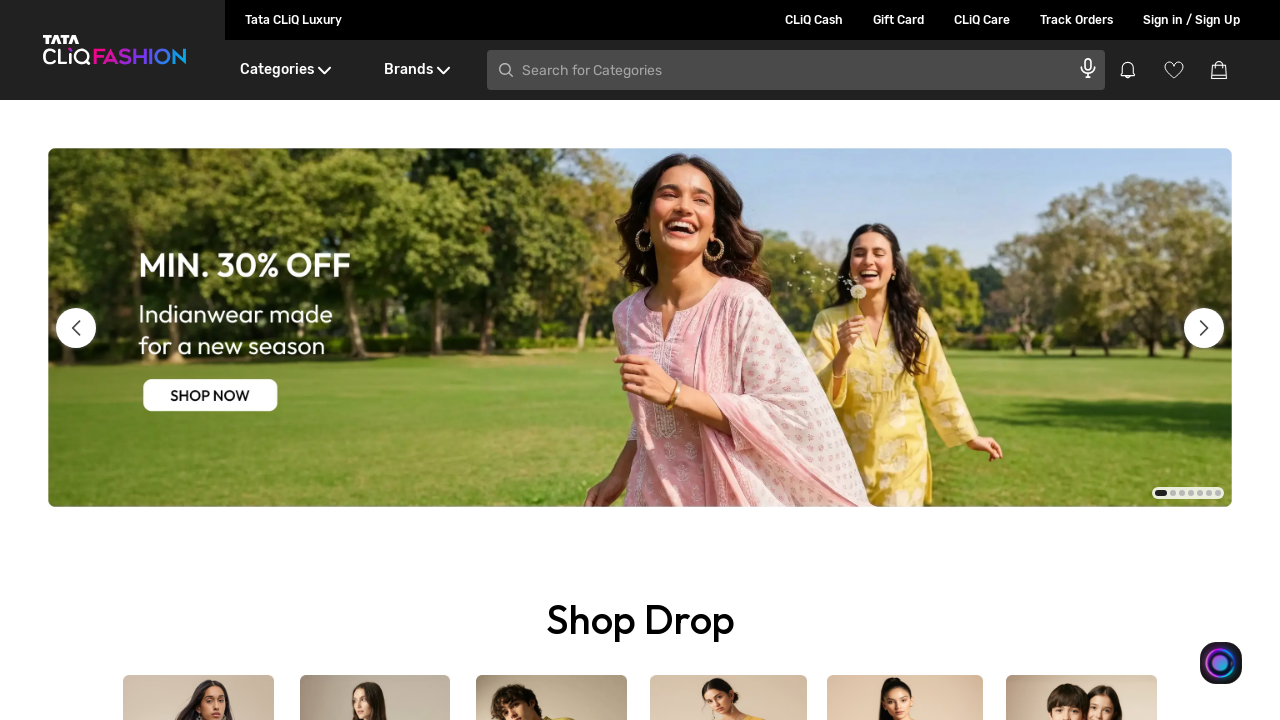

Navigated to Tata Cliq e-commerce website
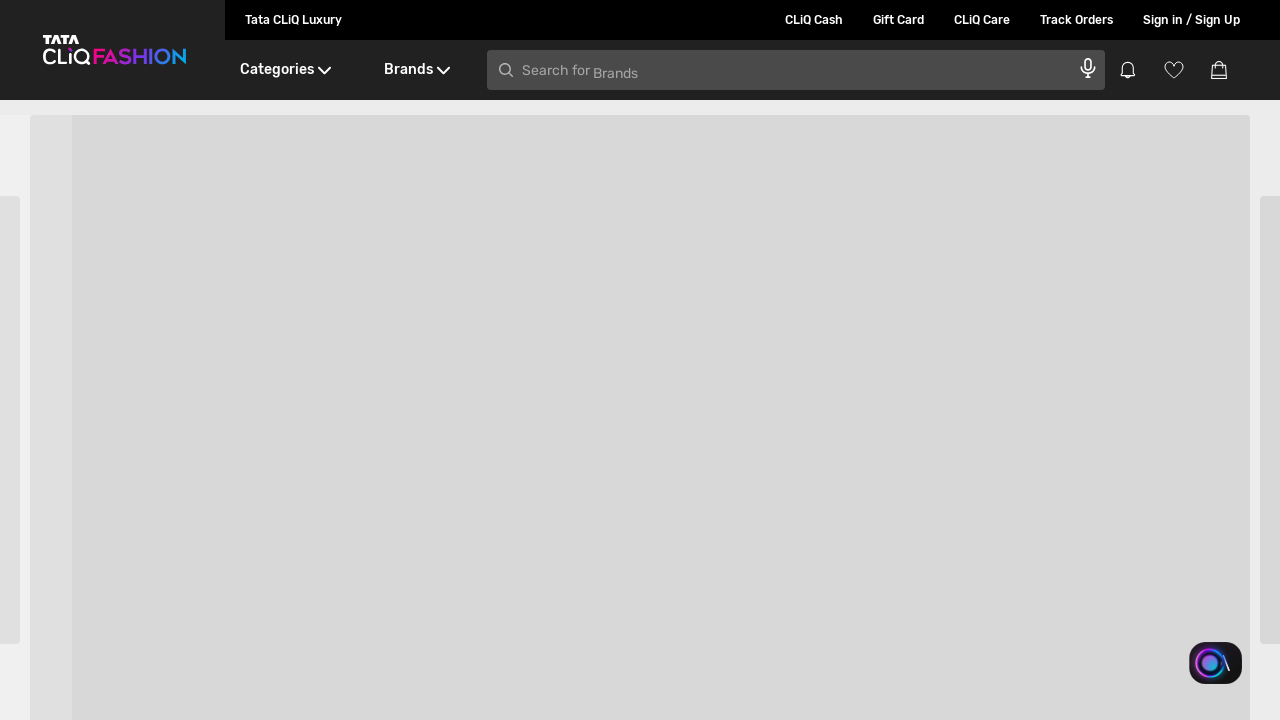

Page loaded and common UI element found
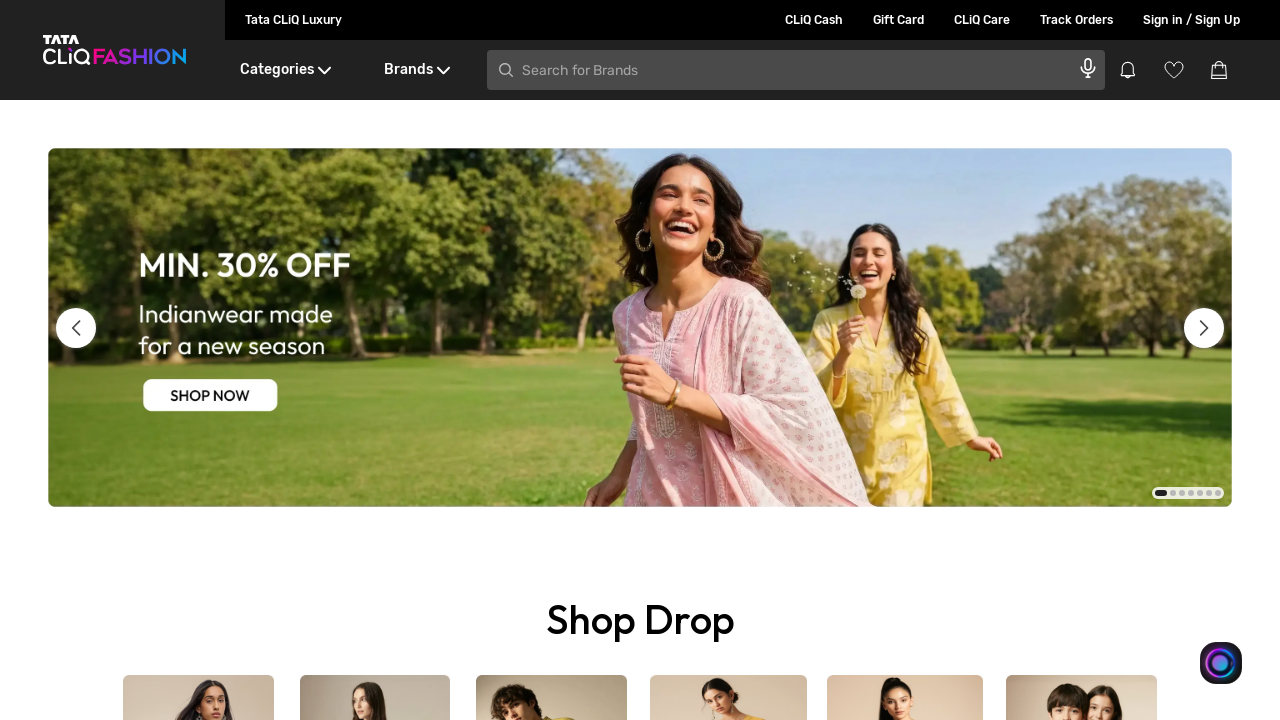

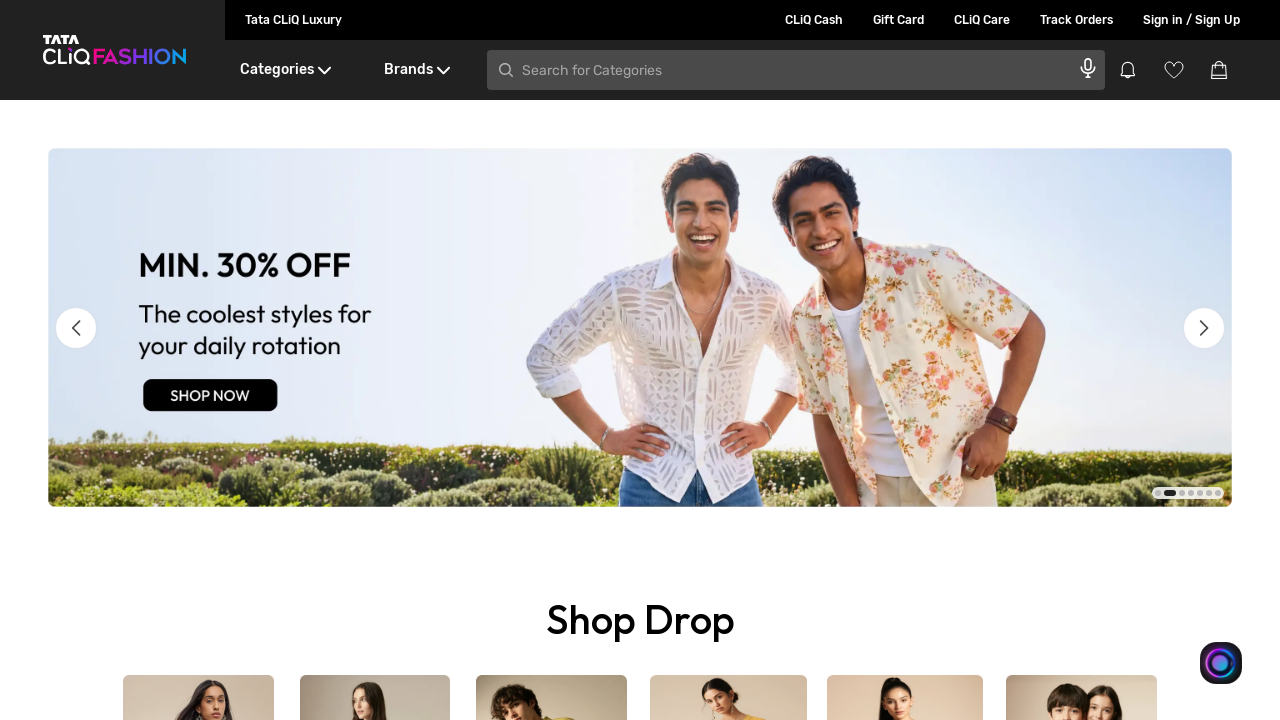